Tests interaction with iframe elements by locating a frame and filling an input field within it

Starting URL: https://ui.vision/demo/webtest/frames/

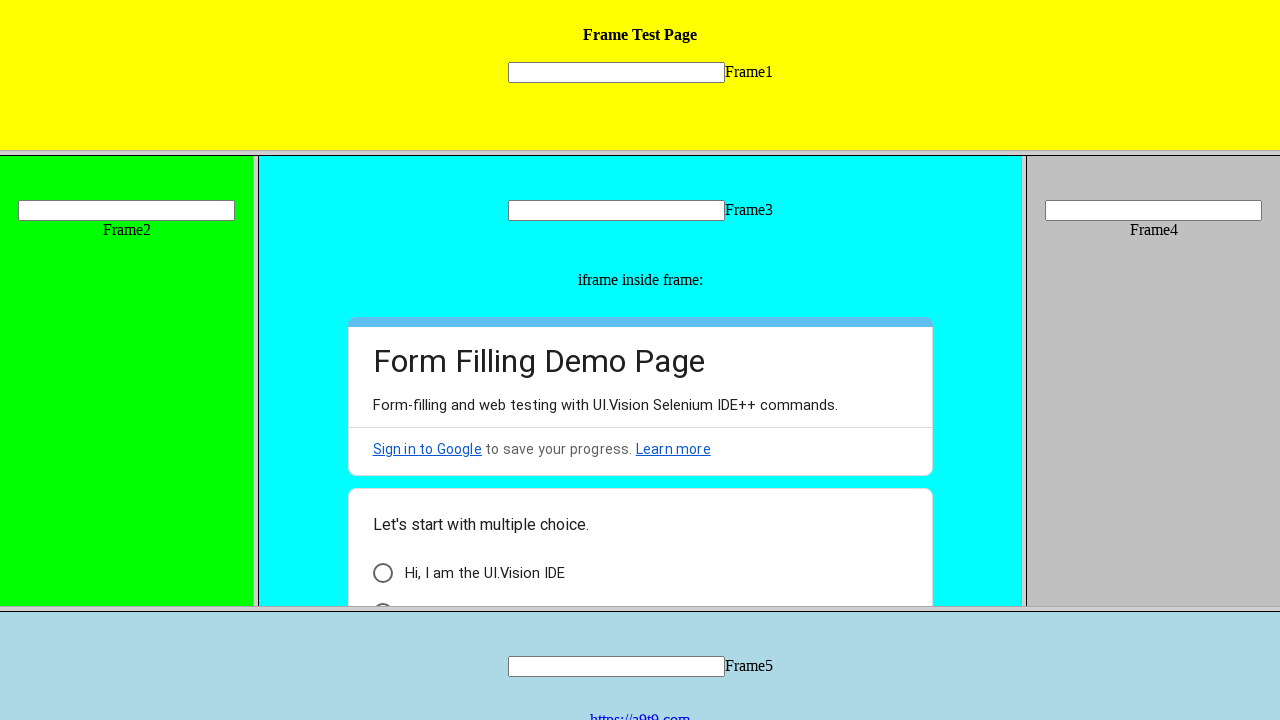

Filled input field 'mytext1' within frame_1.html with 'Hello' on frame[src='frame_1.html'] >> internal:control=enter-frame >> input[name='mytext1
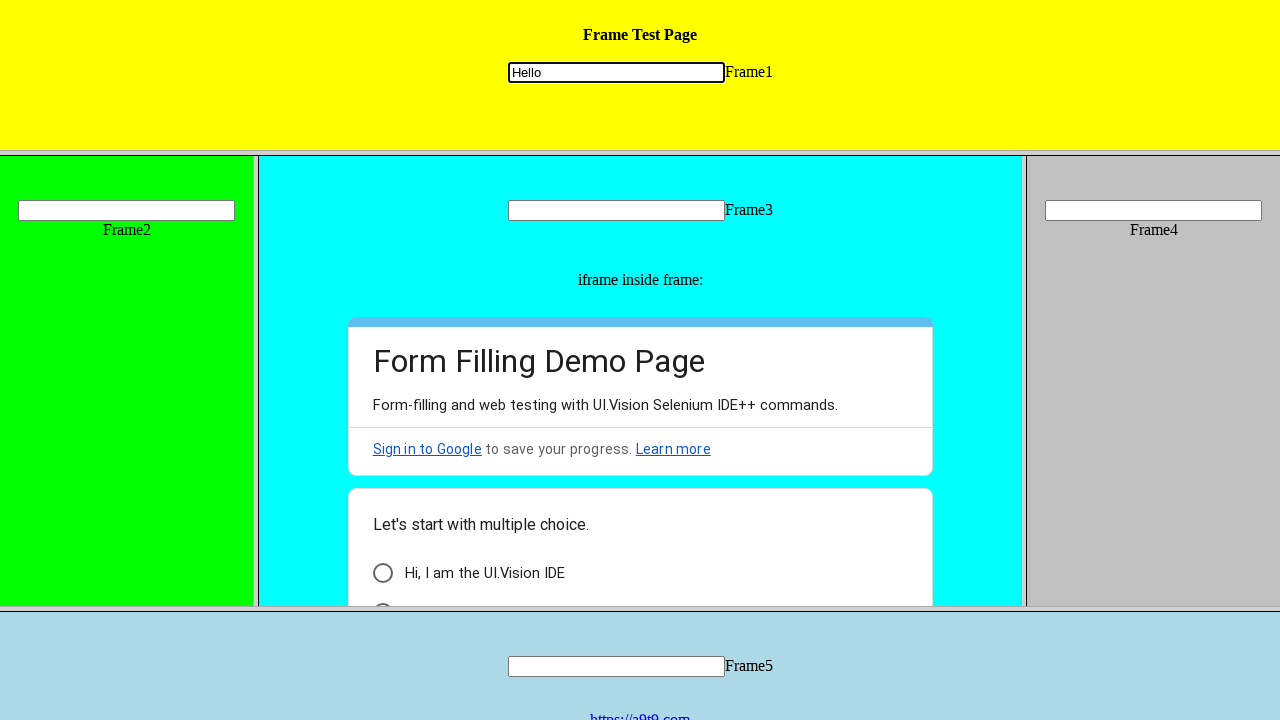

Waited 2000ms for action to complete
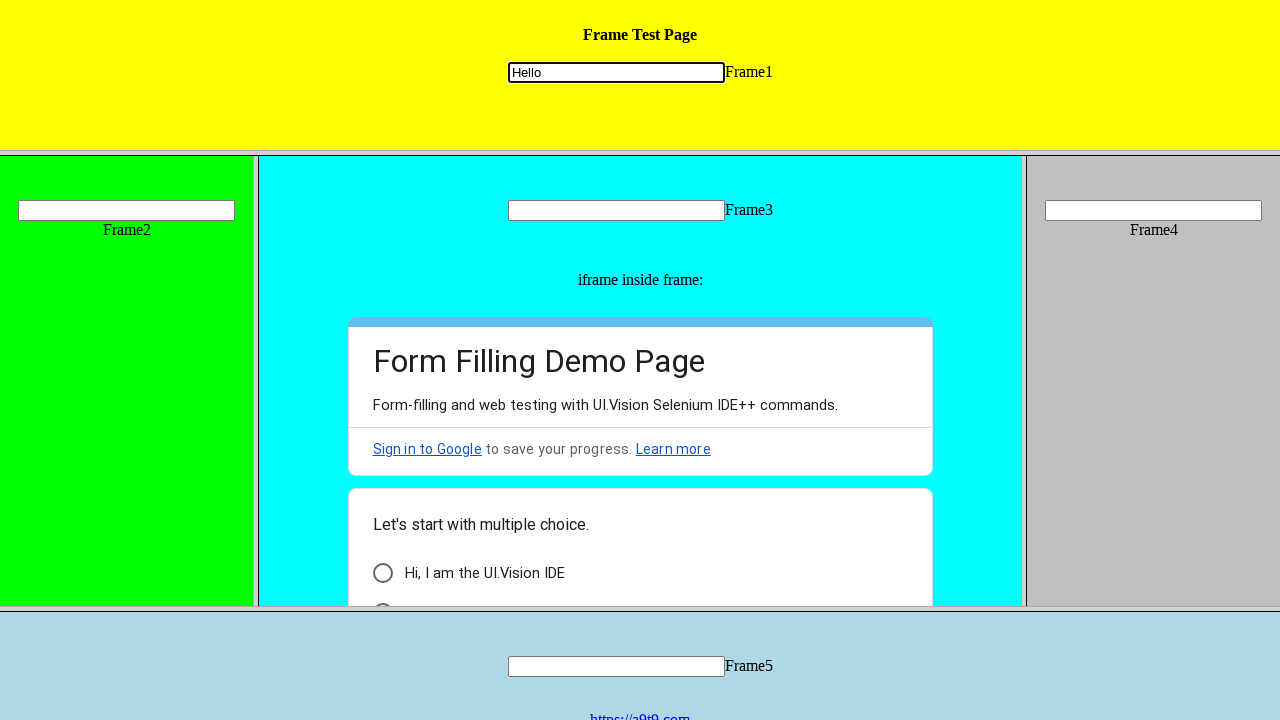

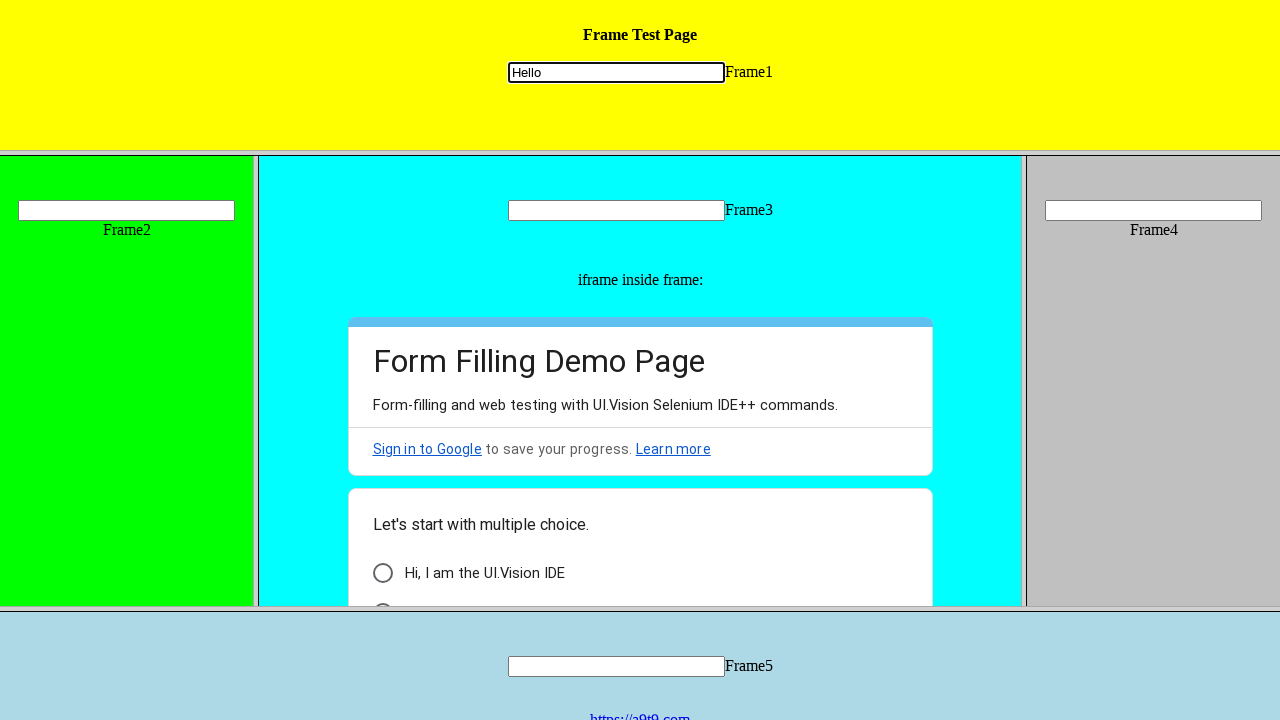